Tests checking and unchecking the toggle all checkbox to mark and unmark all items

Starting URL: https://demo.playwright.dev/todomvc

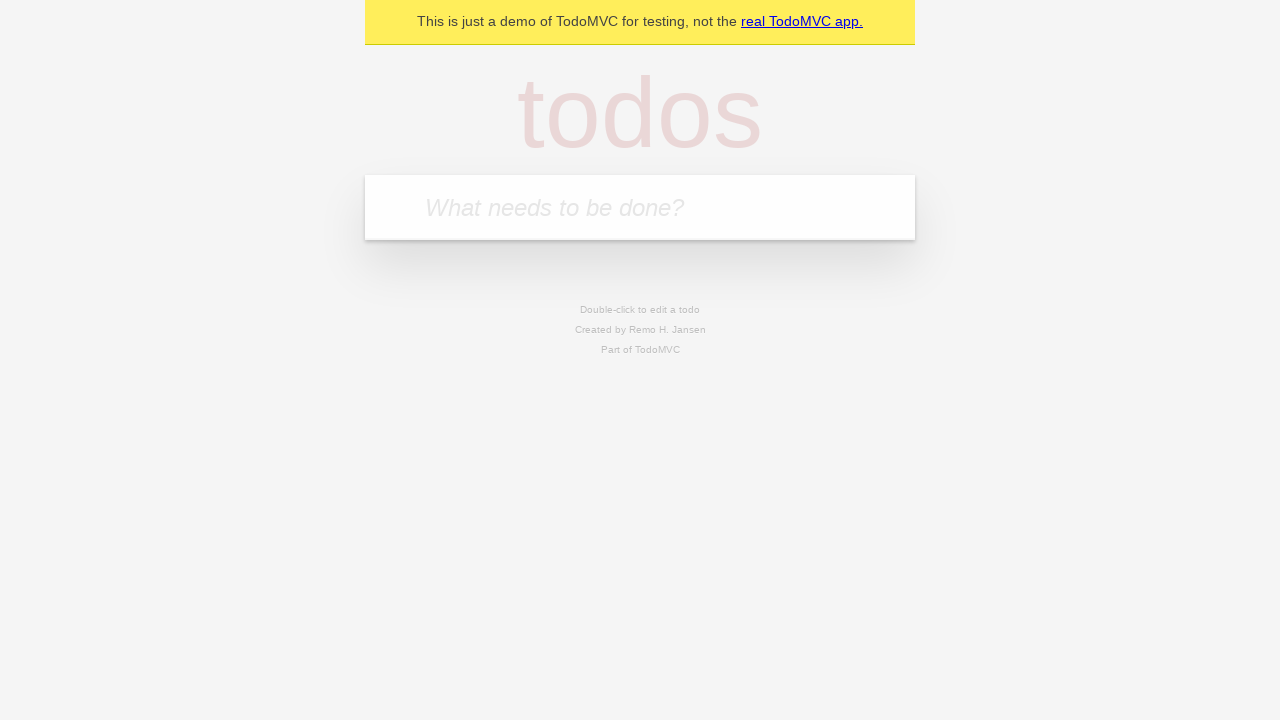

Filled todo input with 'buy some cheese' on internal:attr=[placeholder="What needs to be done?"i]
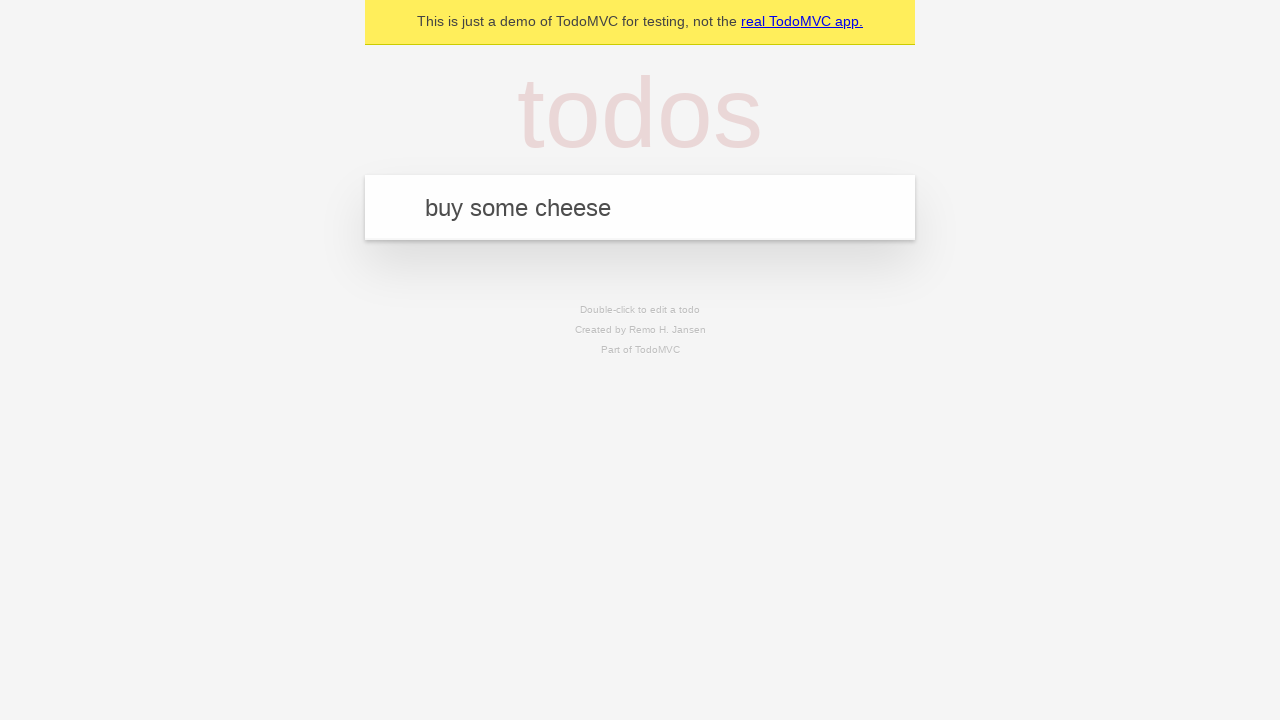

Pressed Enter to add todo 'buy some cheese' on internal:attr=[placeholder="What needs to be done?"i]
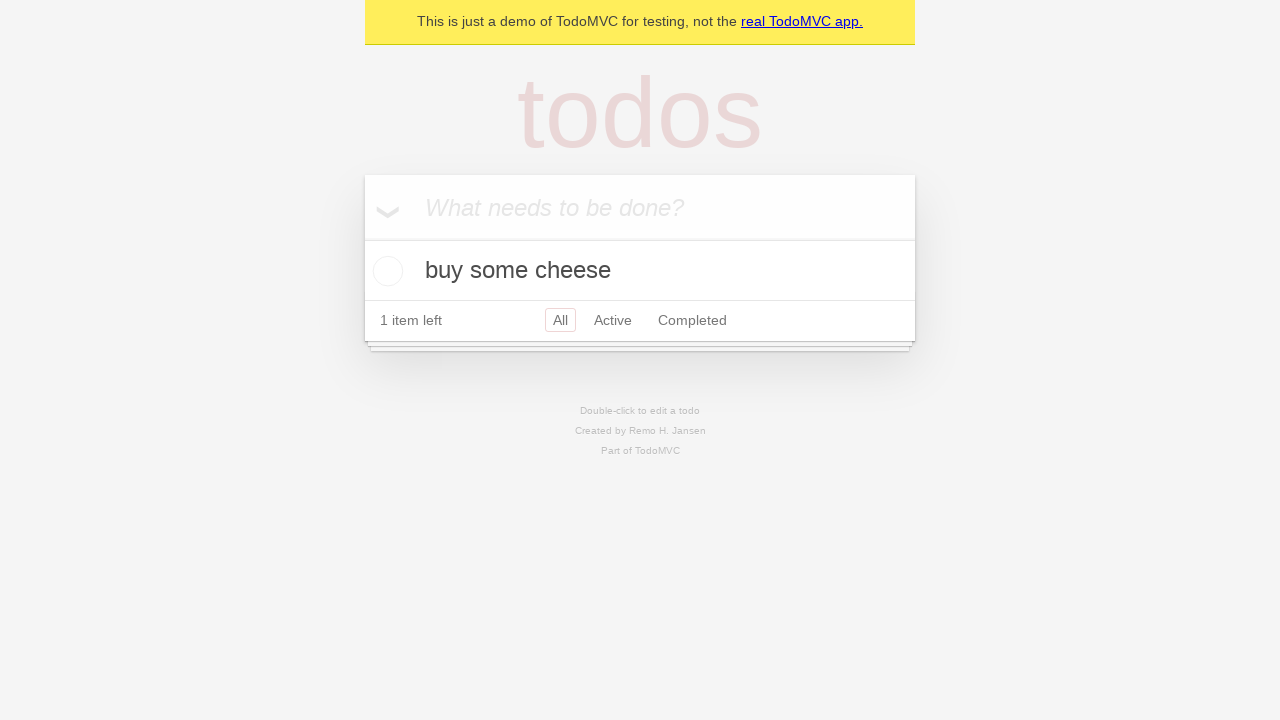

Filled todo input with 'feed the cat' on internal:attr=[placeholder="What needs to be done?"i]
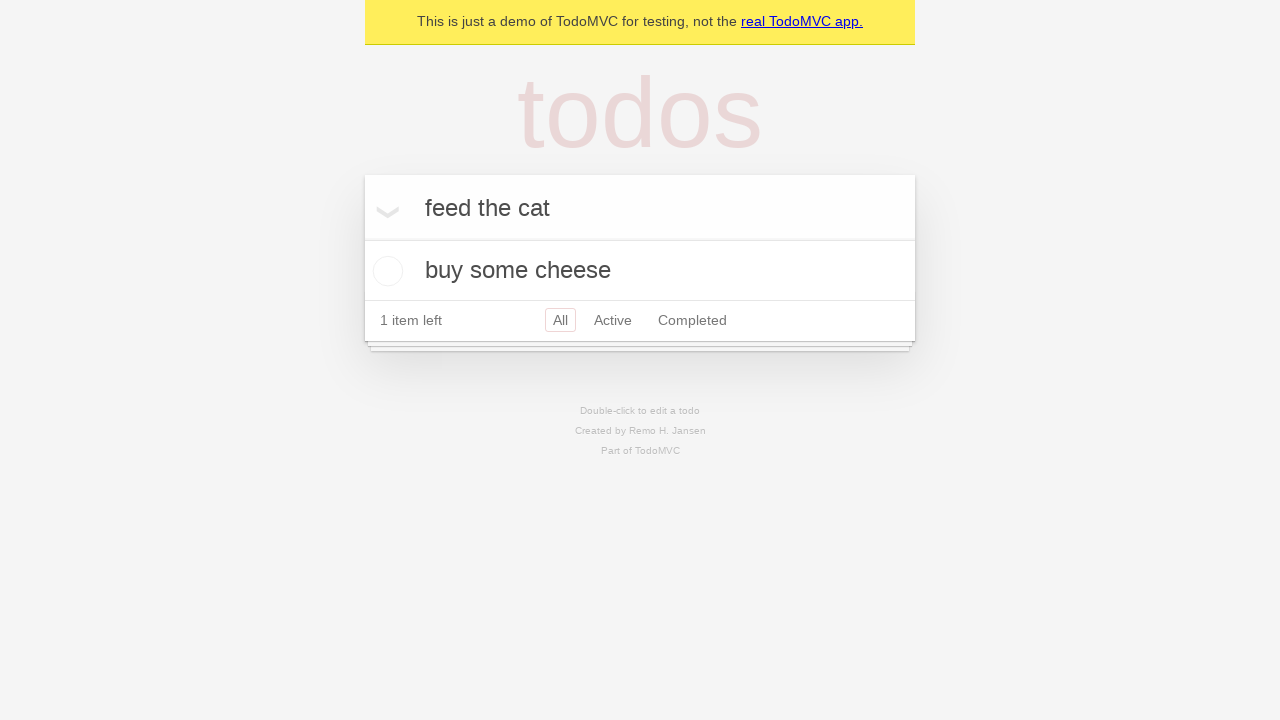

Pressed Enter to add todo 'feed the cat' on internal:attr=[placeholder="What needs to be done?"i]
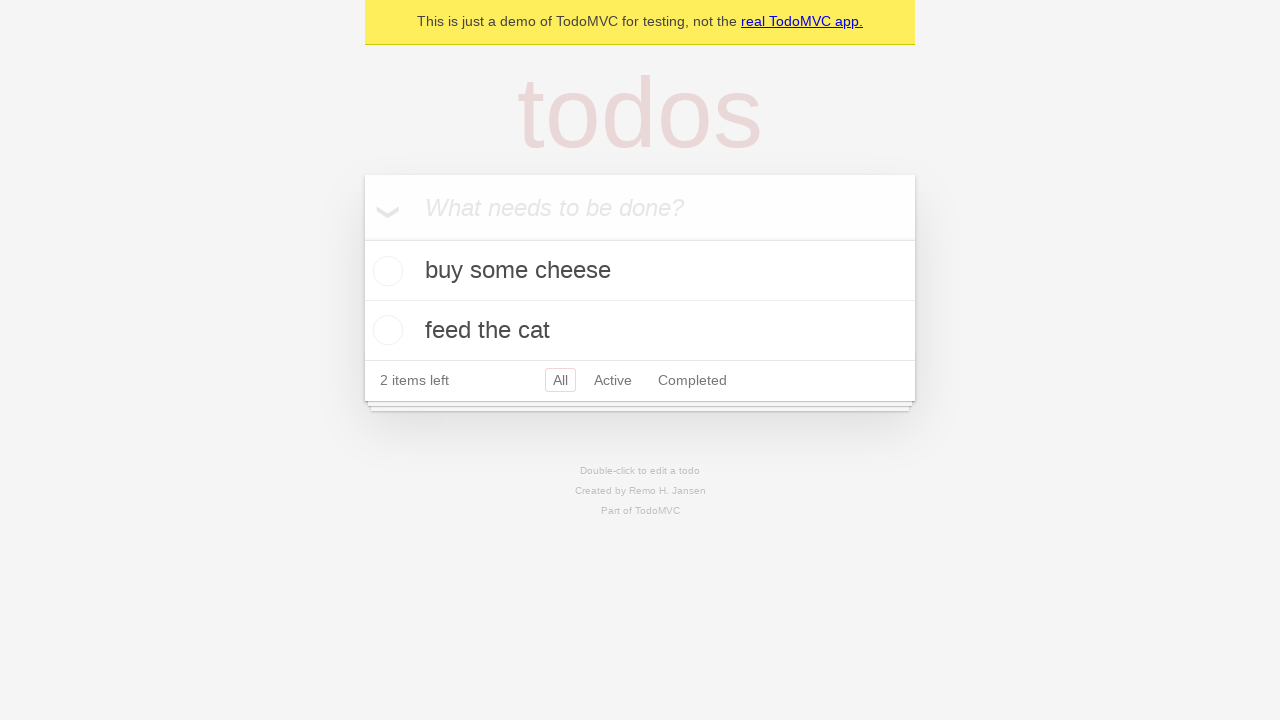

Filled todo input with 'book a doctors appointment' on internal:attr=[placeholder="What needs to be done?"i]
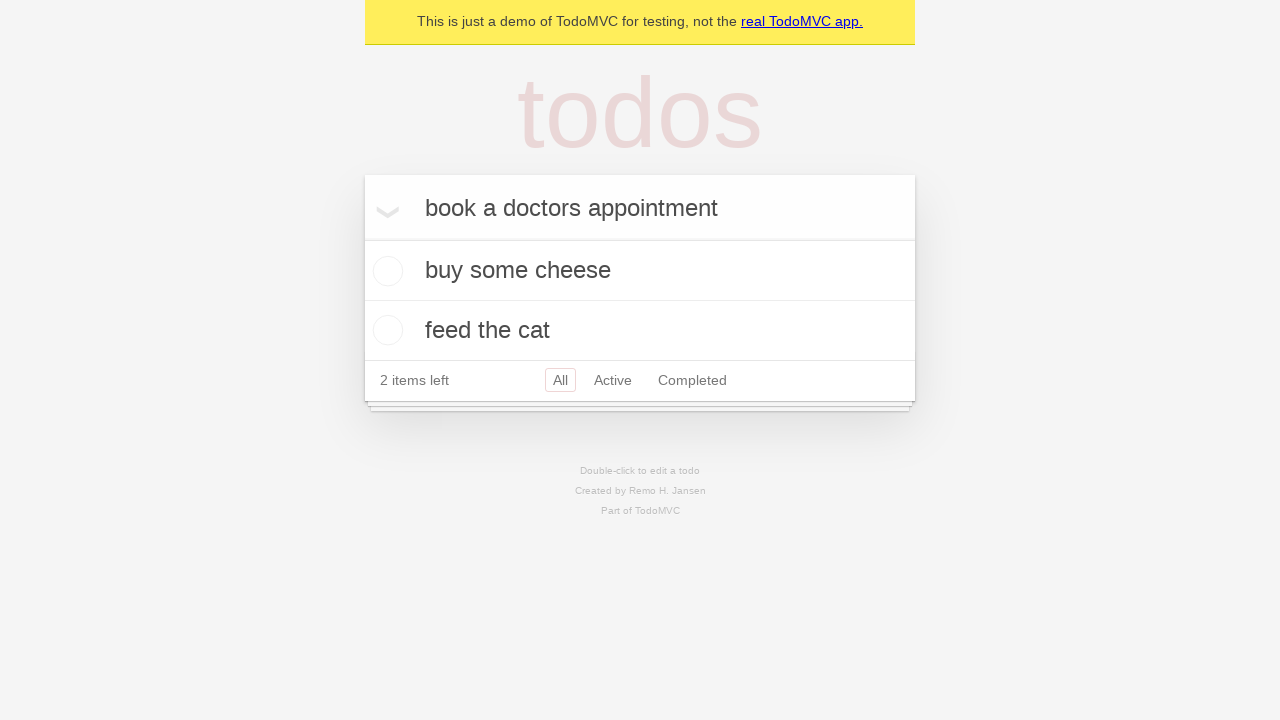

Pressed Enter to add todo 'book a doctors appointment' on internal:attr=[placeholder="What needs to be done?"i]
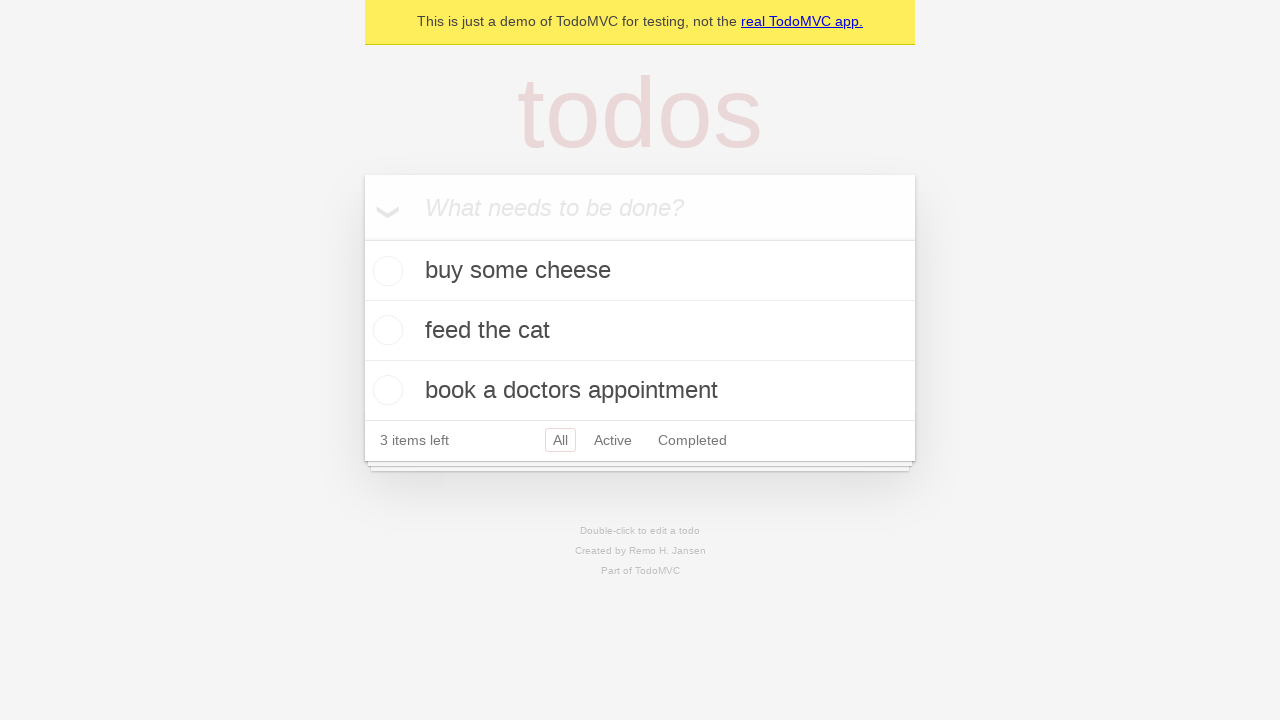

Waited for all 3 todos to appear
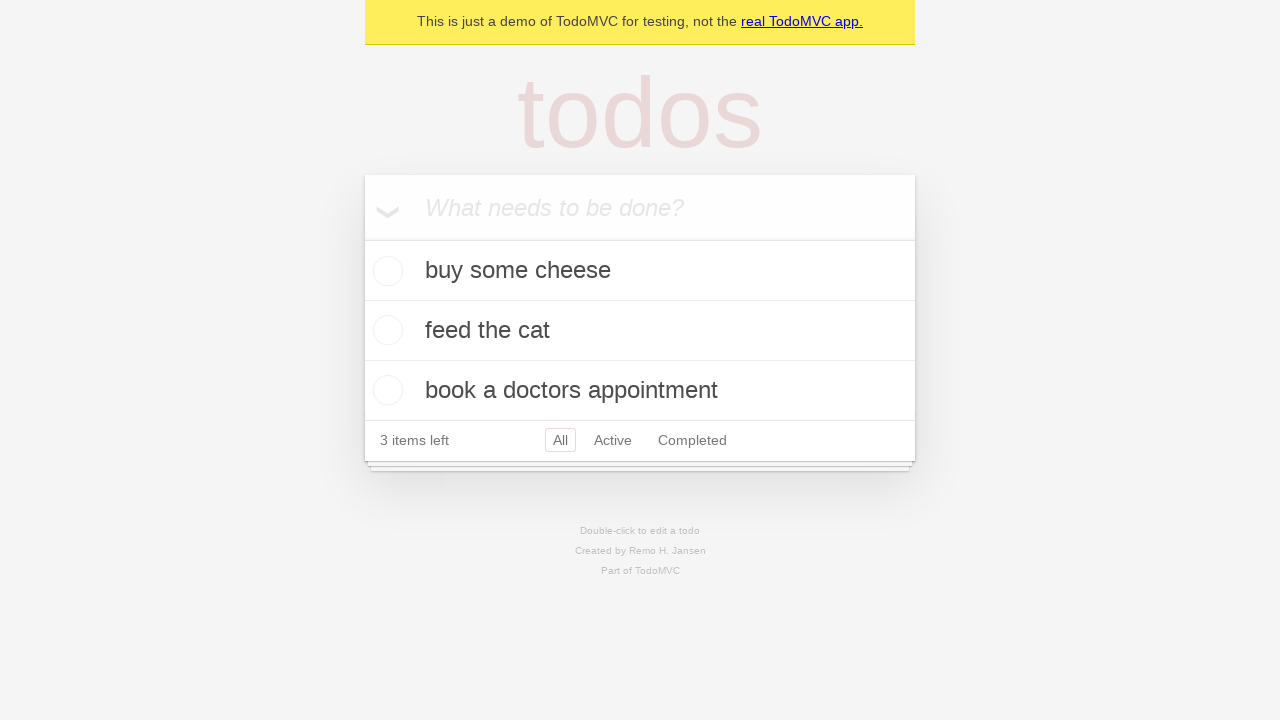

Checked the toggle all checkbox to mark all items as complete at (362, 238) on internal:label="Mark all as complete"i
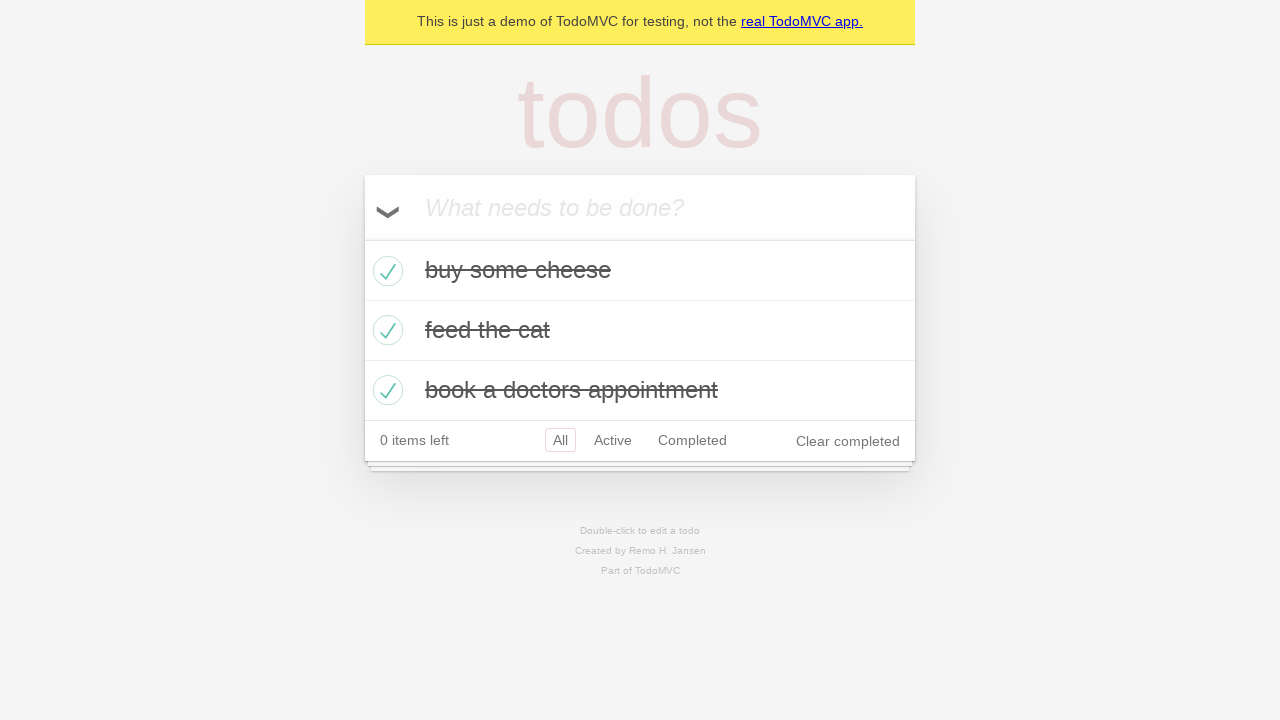

Waited 200ms
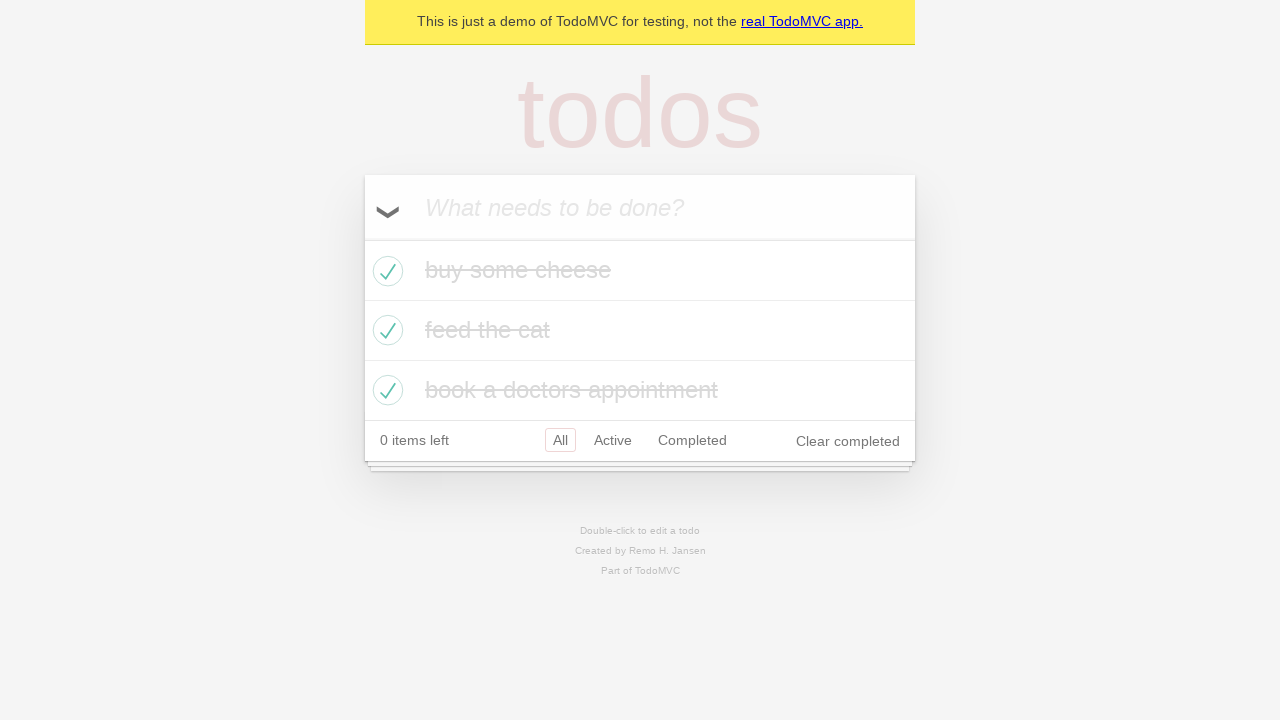

Unchecked the toggle all checkbox to clear all completed items at (362, 238) on internal:label="Mark all as complete"i
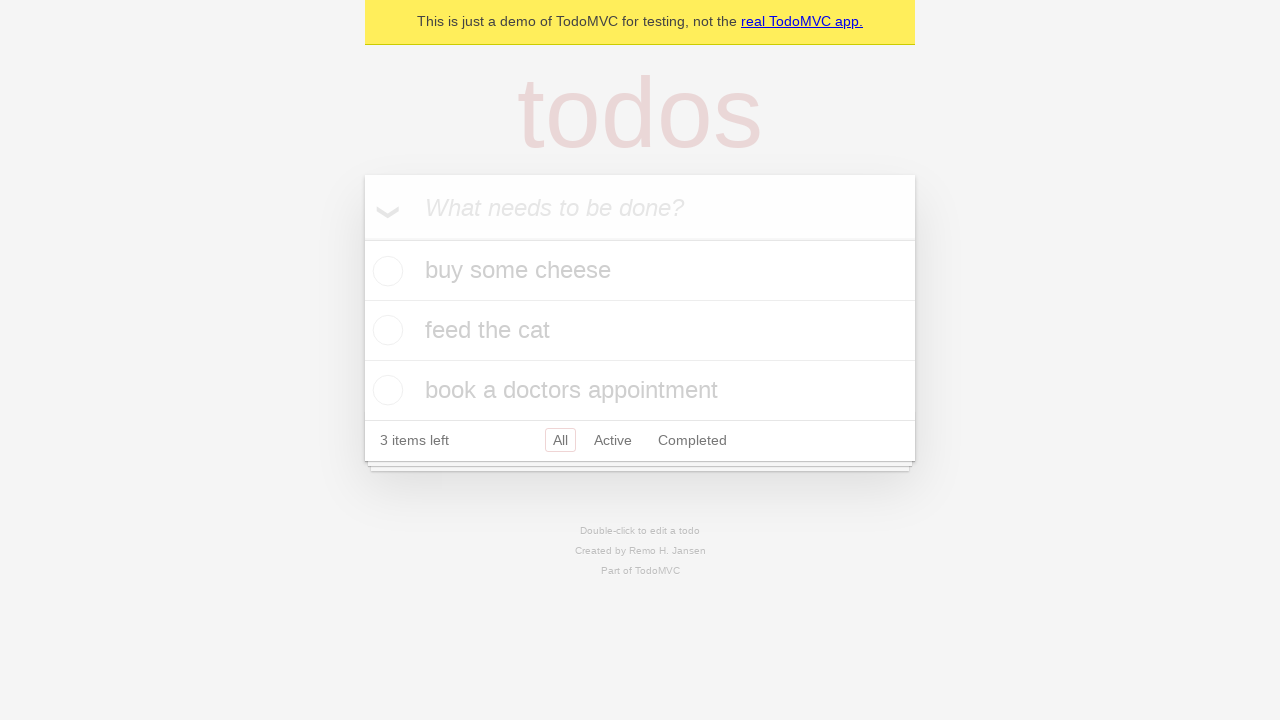

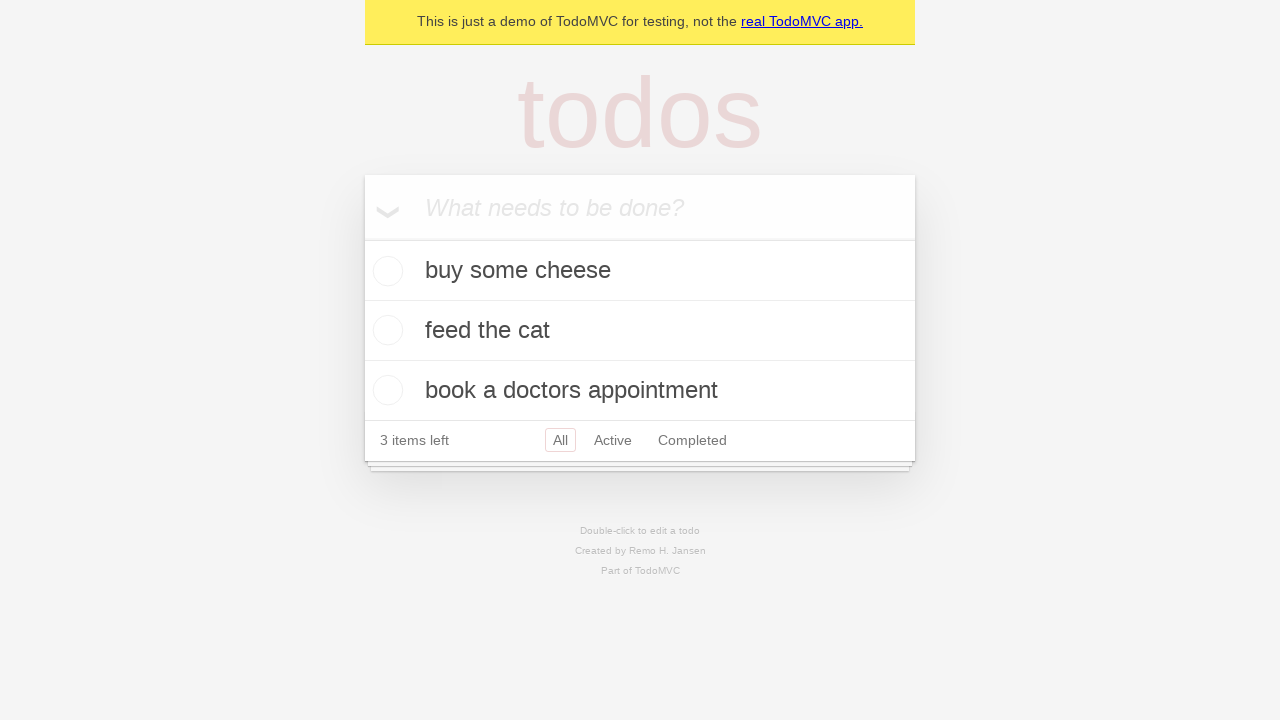